Tests dropdown selection functionality by selecting an option from a dropdown menu and verifying the selection was made correctly

Starting URL: https://the-internet.herokuapp.com/dropdown

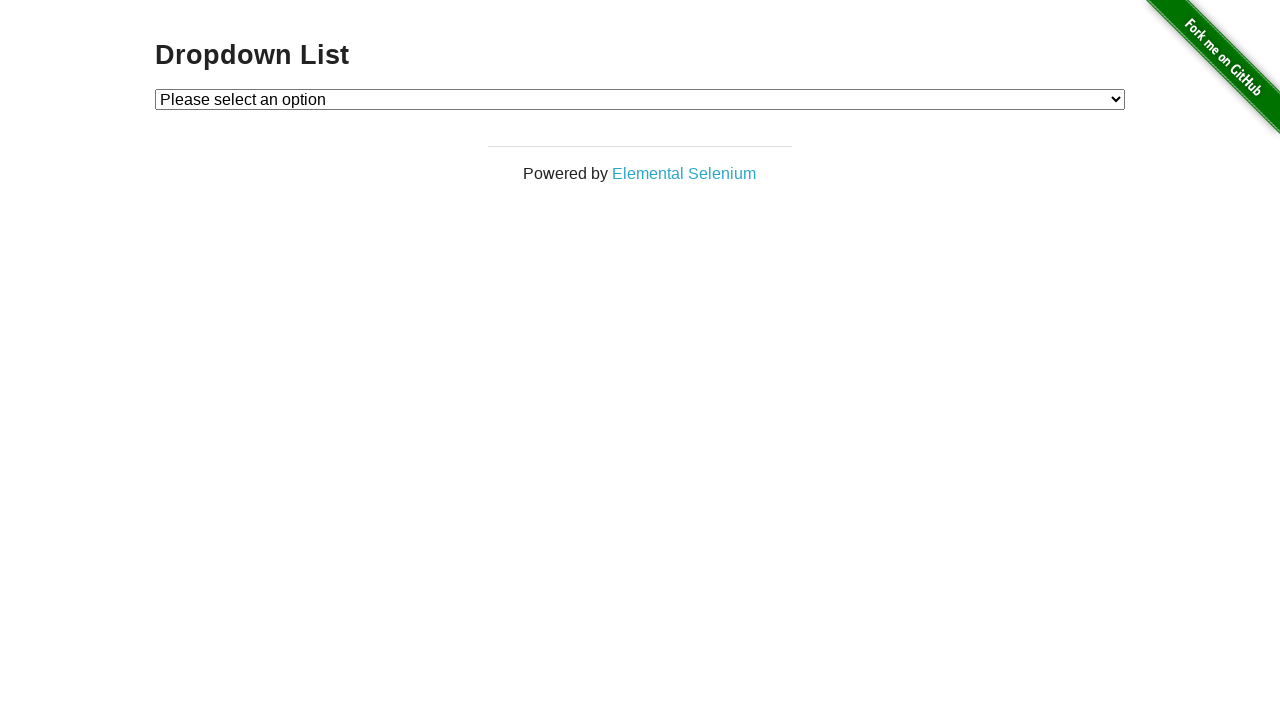

Selected 'Option 1' from dropdown menu on #dropdown
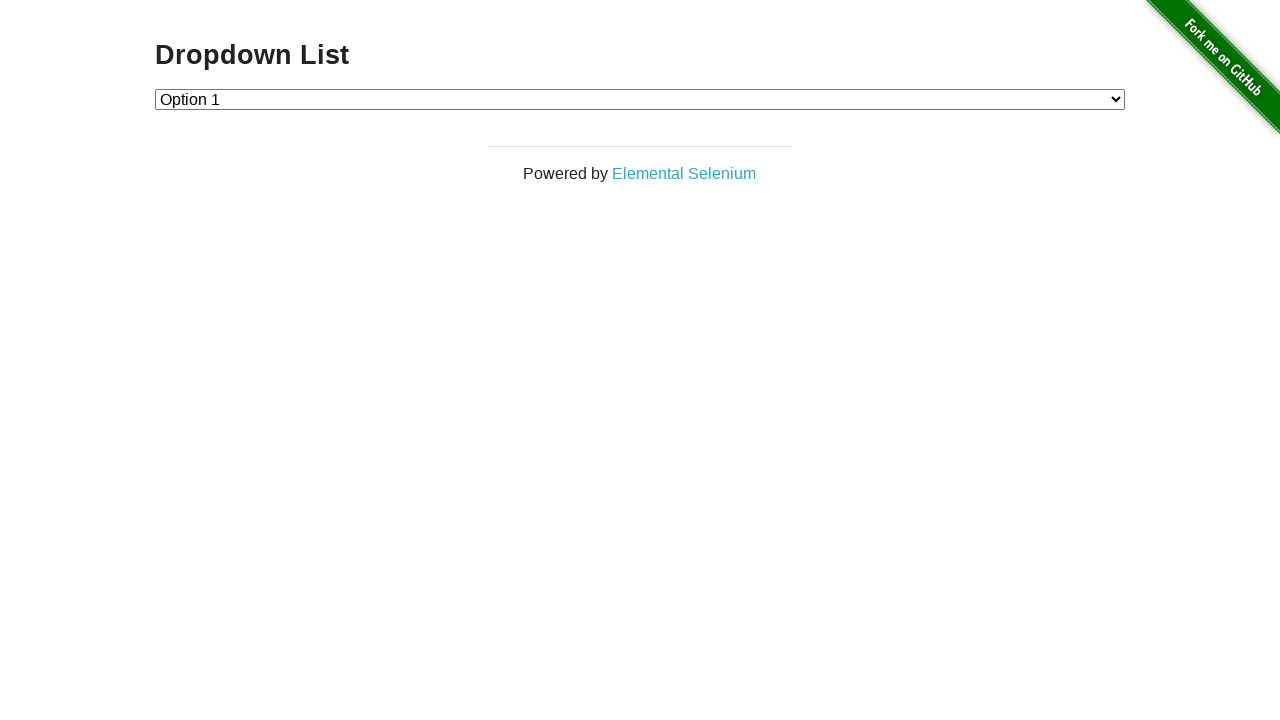

Verified dropdown selection was applied with value '1'
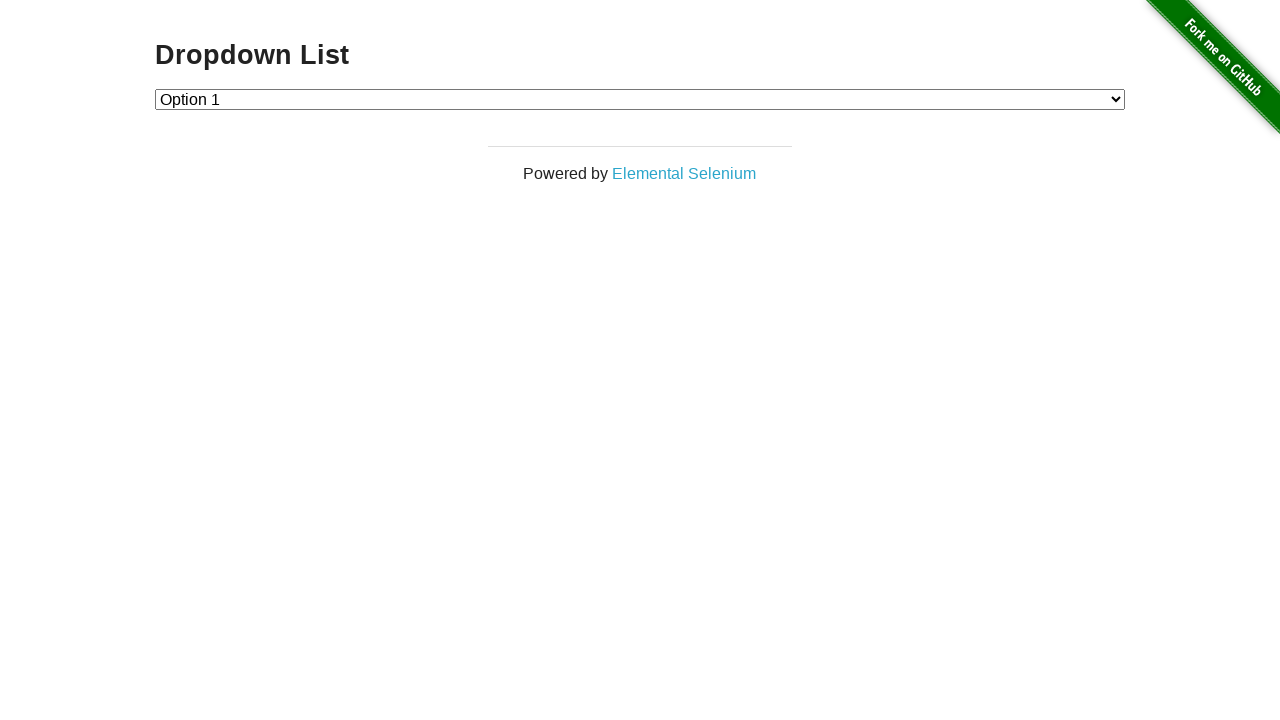

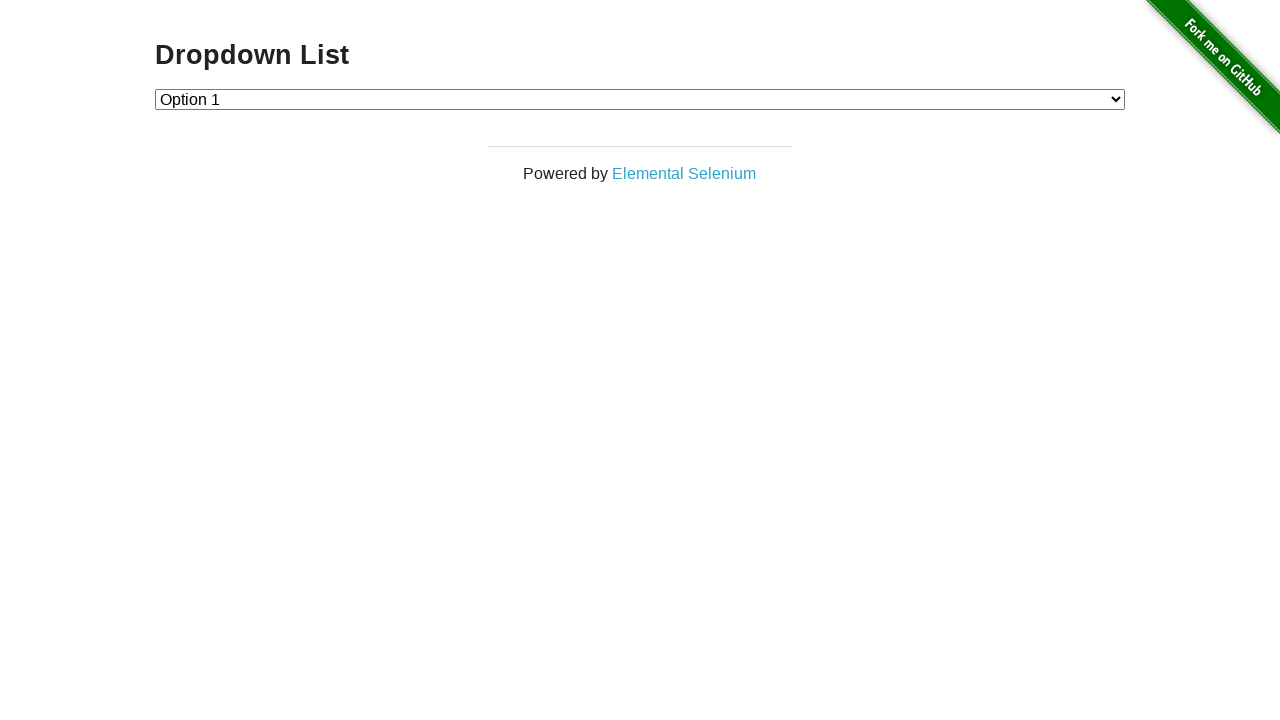